Tests adding todo items by filling the input field and pressing Enter, verifying the items appear in the list

Starting URL: https://demo.playwright.dev/todomvc

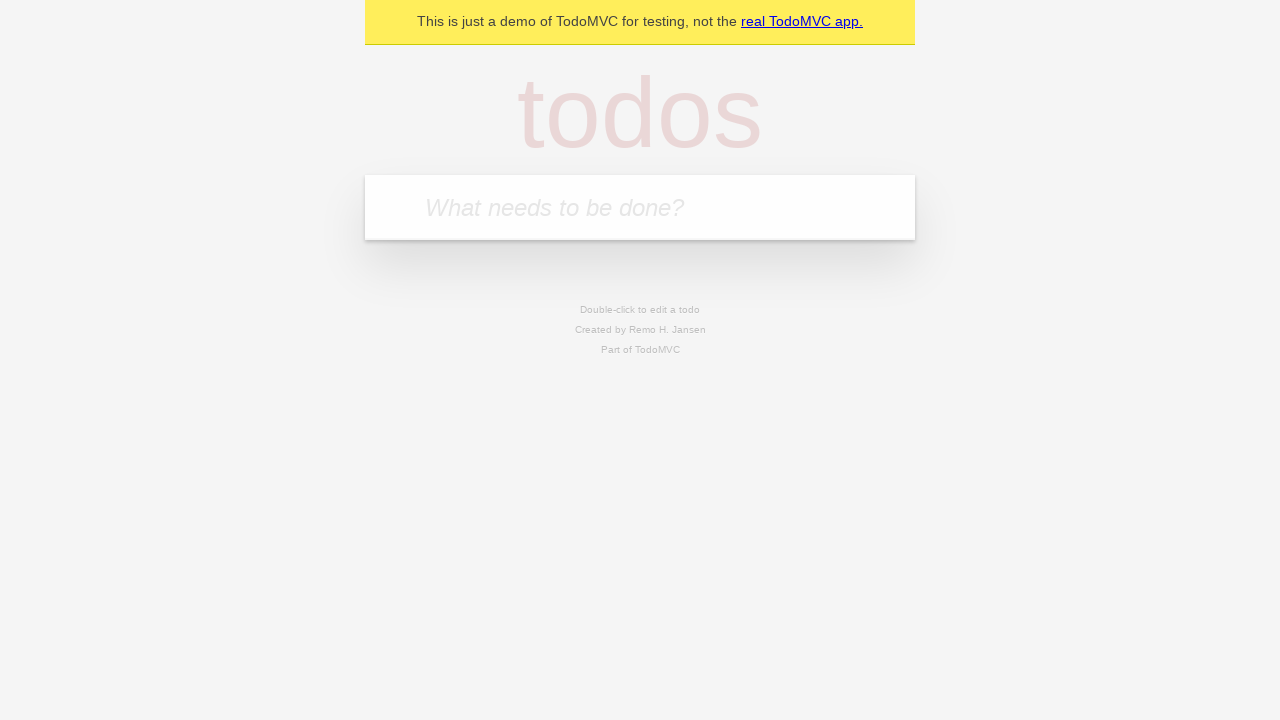

Filled todo input field with 'buy some cheese' on internal:attr=[placeholder="What needs to be done?"i]
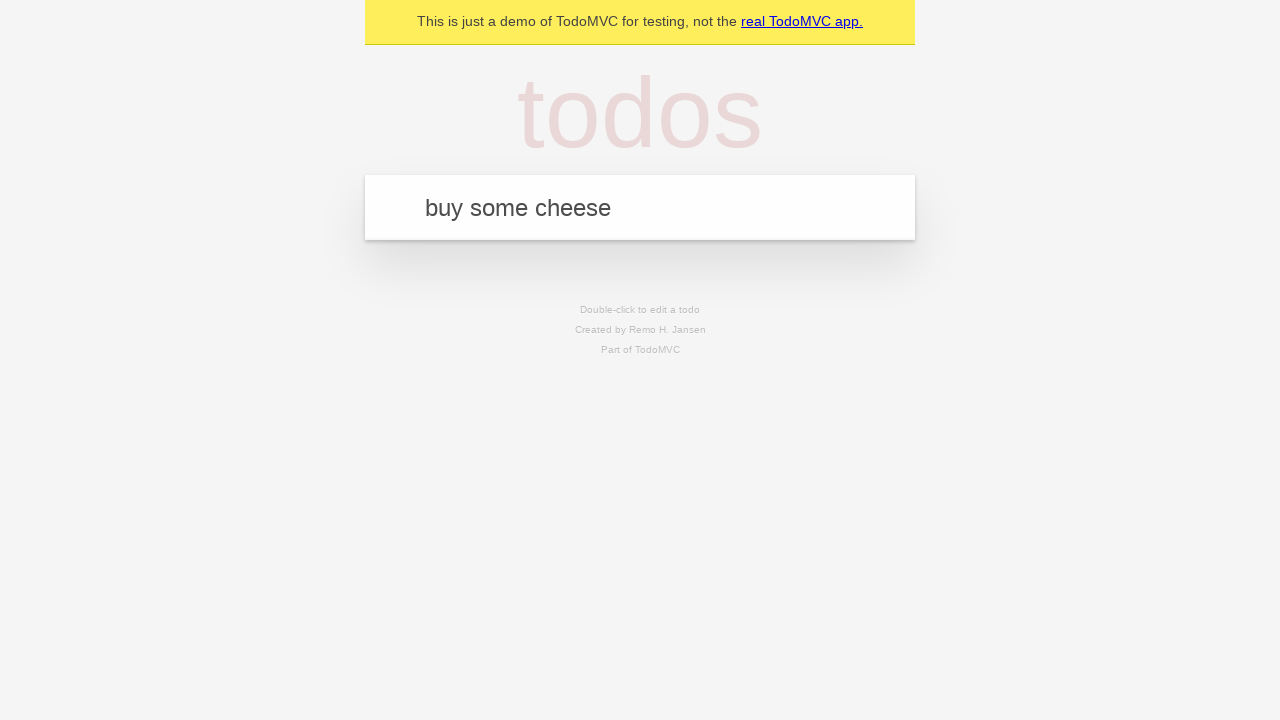

Pressed Enter to add first todo item on internal:attr=[placeholder="What needs to be done?"i]
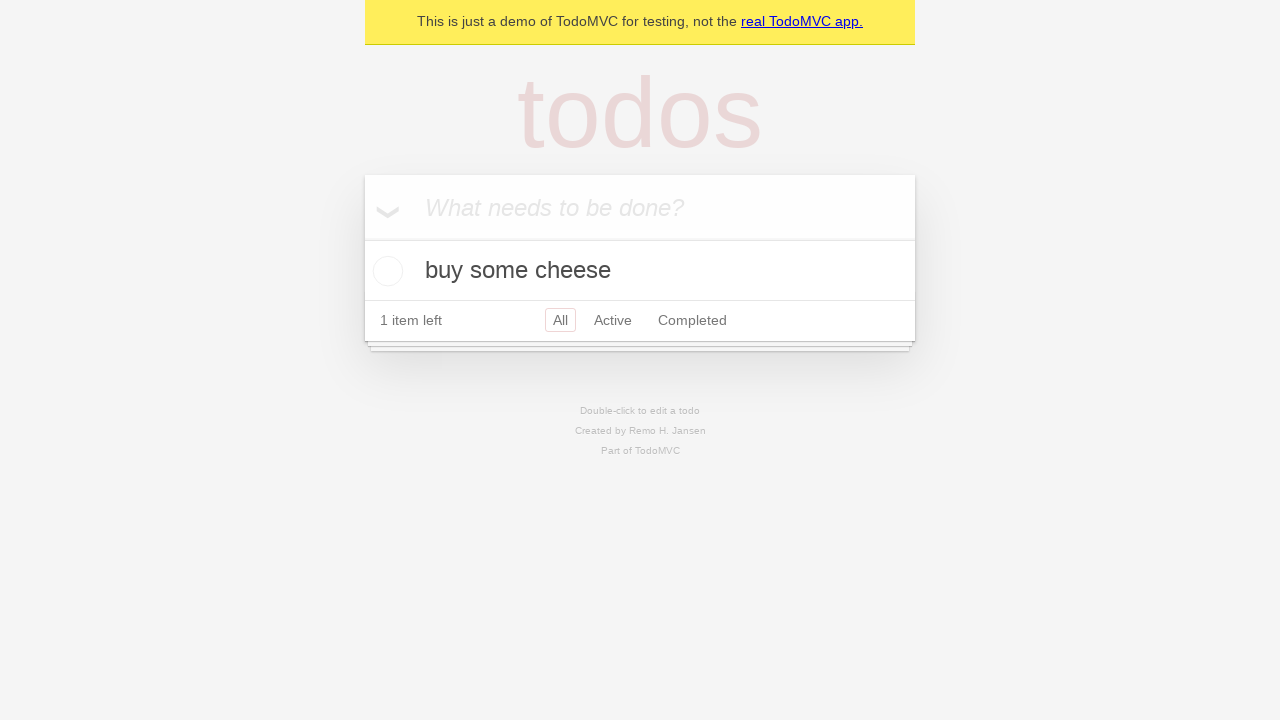

First todo item appeared in the list
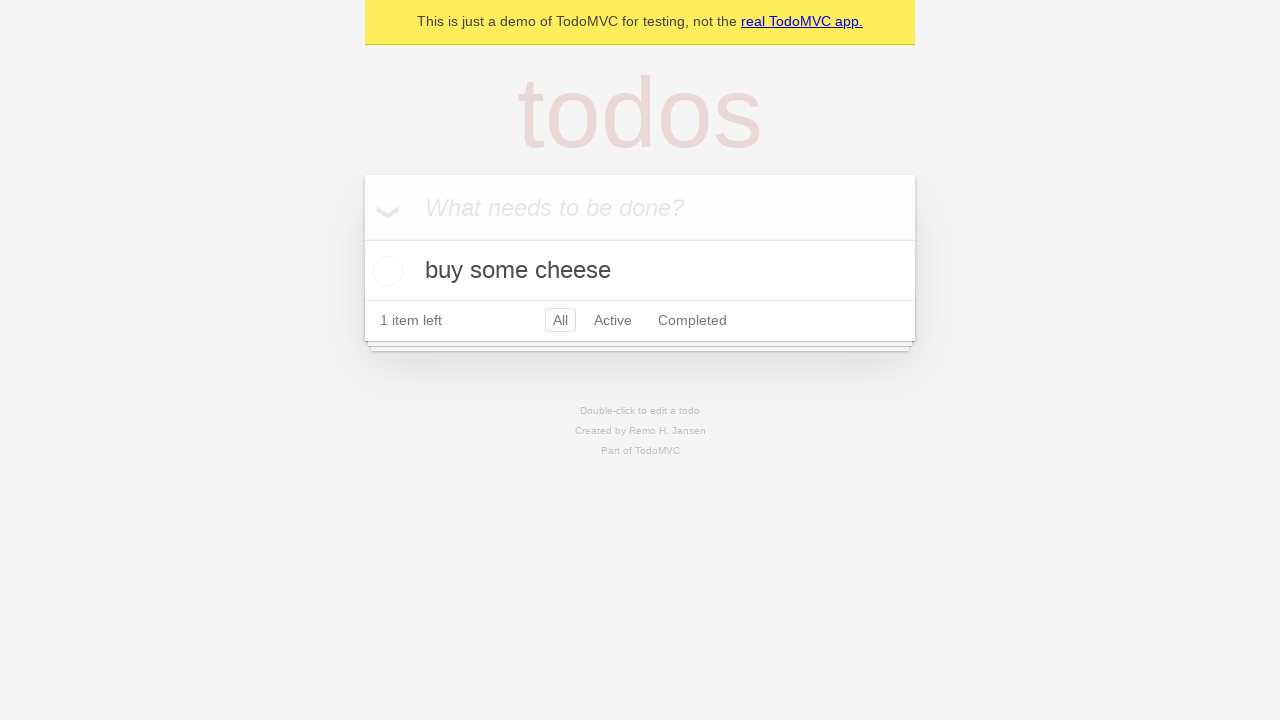

Filled todo input field with 'feed the cat' on internal:attr=[placeholder="What needs to be done?"i]
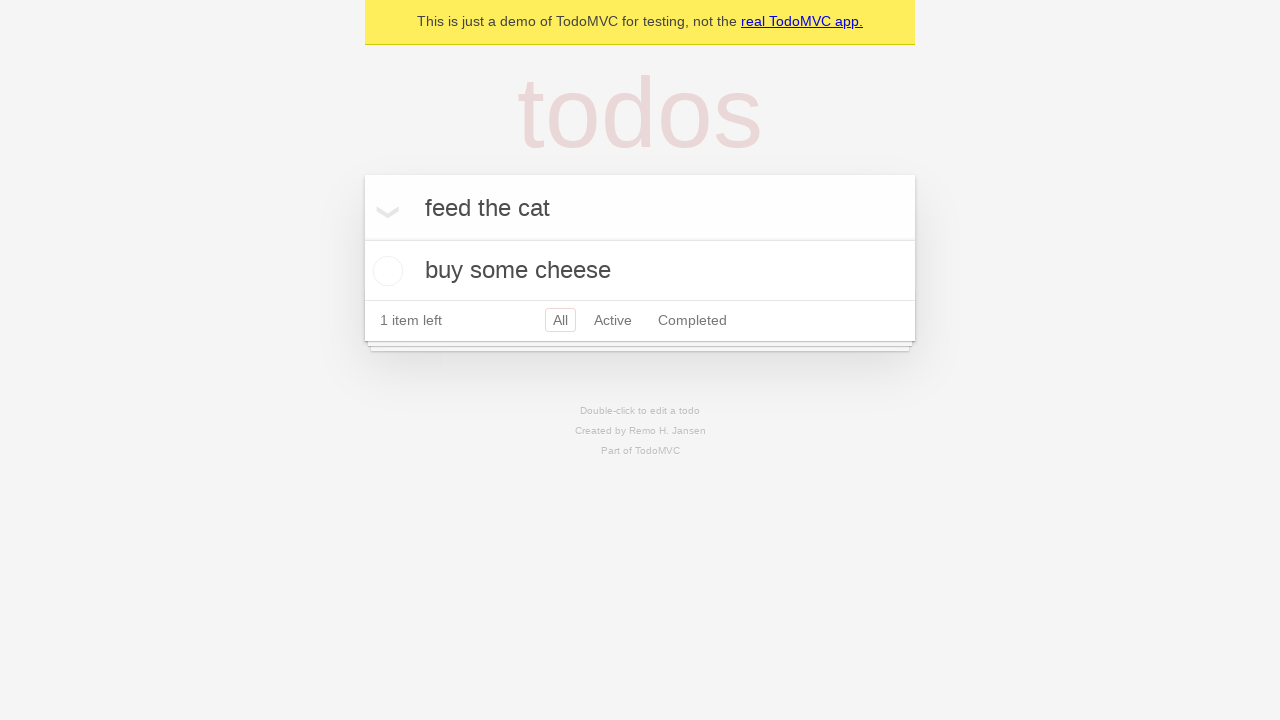

Pressed Enter to add second todo item on internal:attr=[placeholder="What needs to be done?"i]
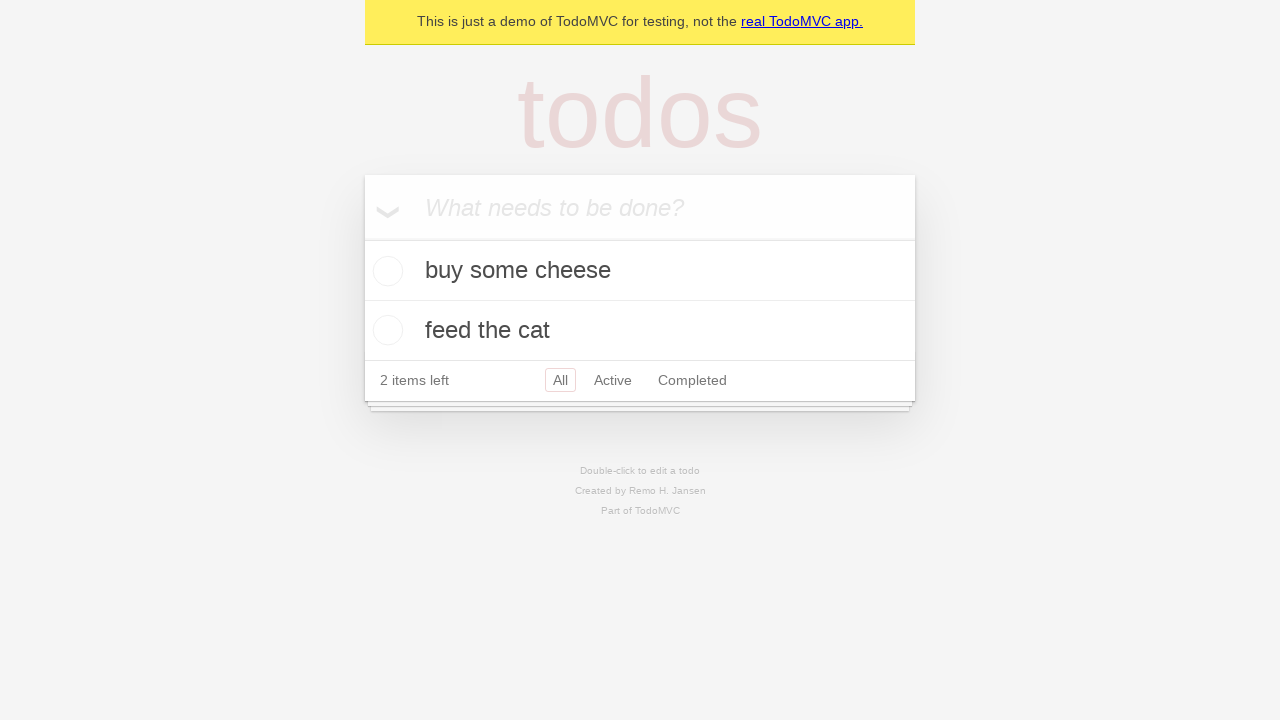

Both todo items are now visible in the list
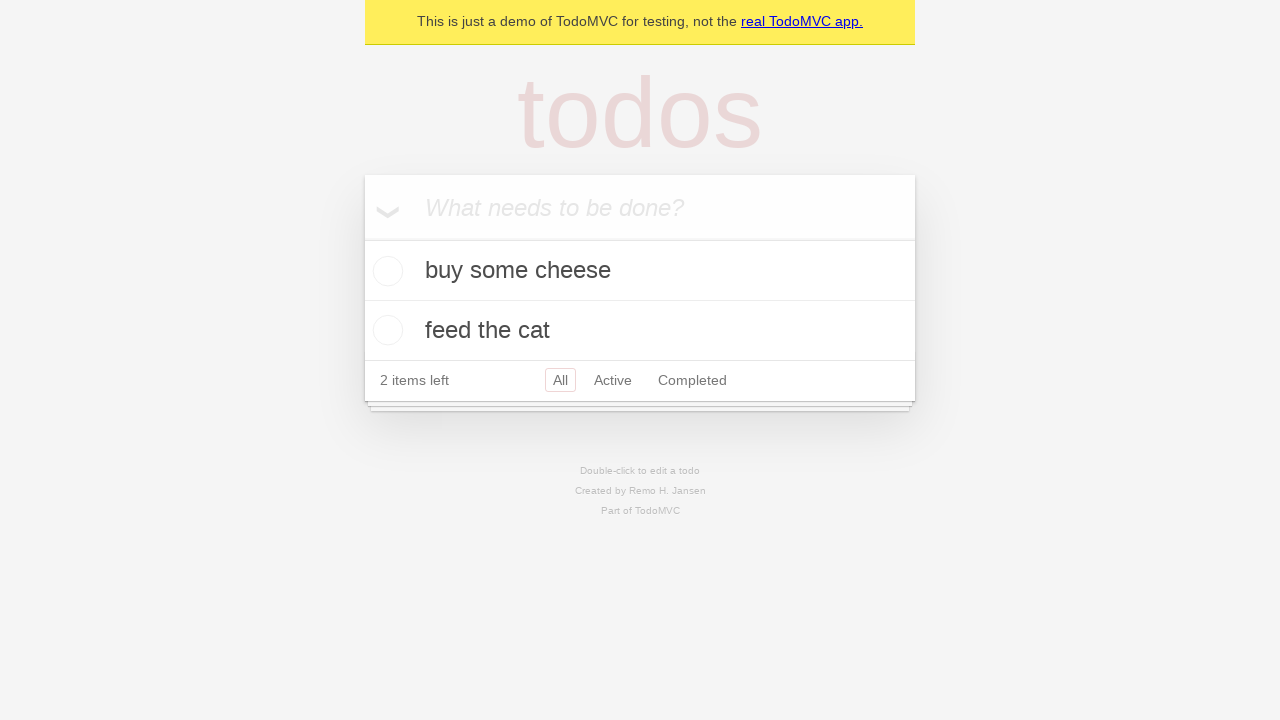

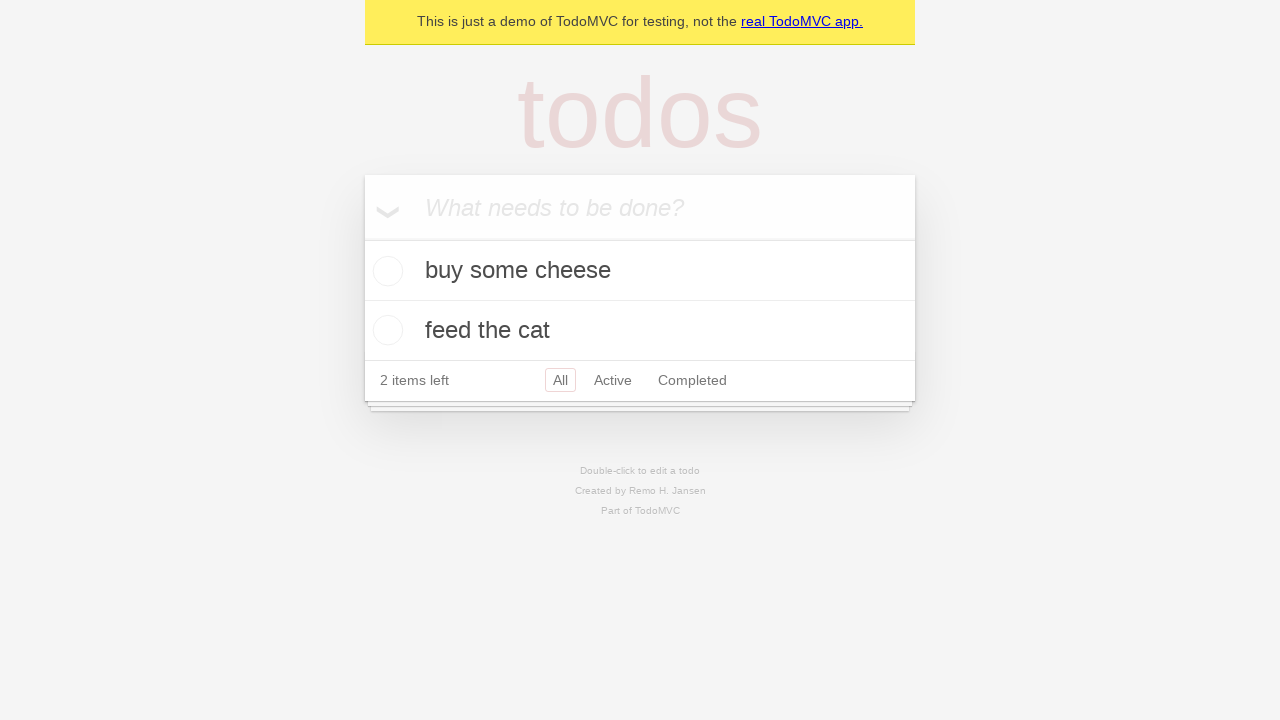